Tests add/remove elements functionality by clicking an "Add Element" button to create a delete button, verifying the delete button appears with correct text, then clicking the delete button to remove it.

Starting URL: https://the-internet.herokuapp.com/add_remove_elements/

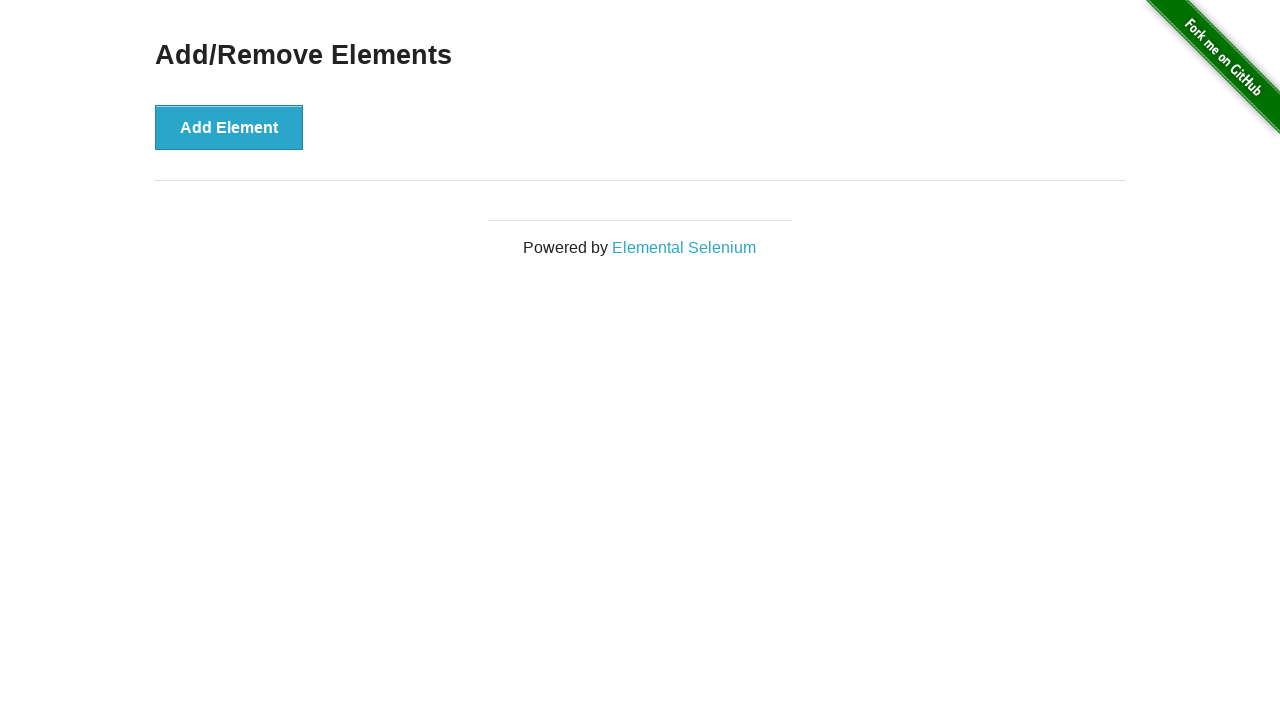

Clicked 'Add Element' button to create a delete button at (229, 127) on button[onclick='addElement()']
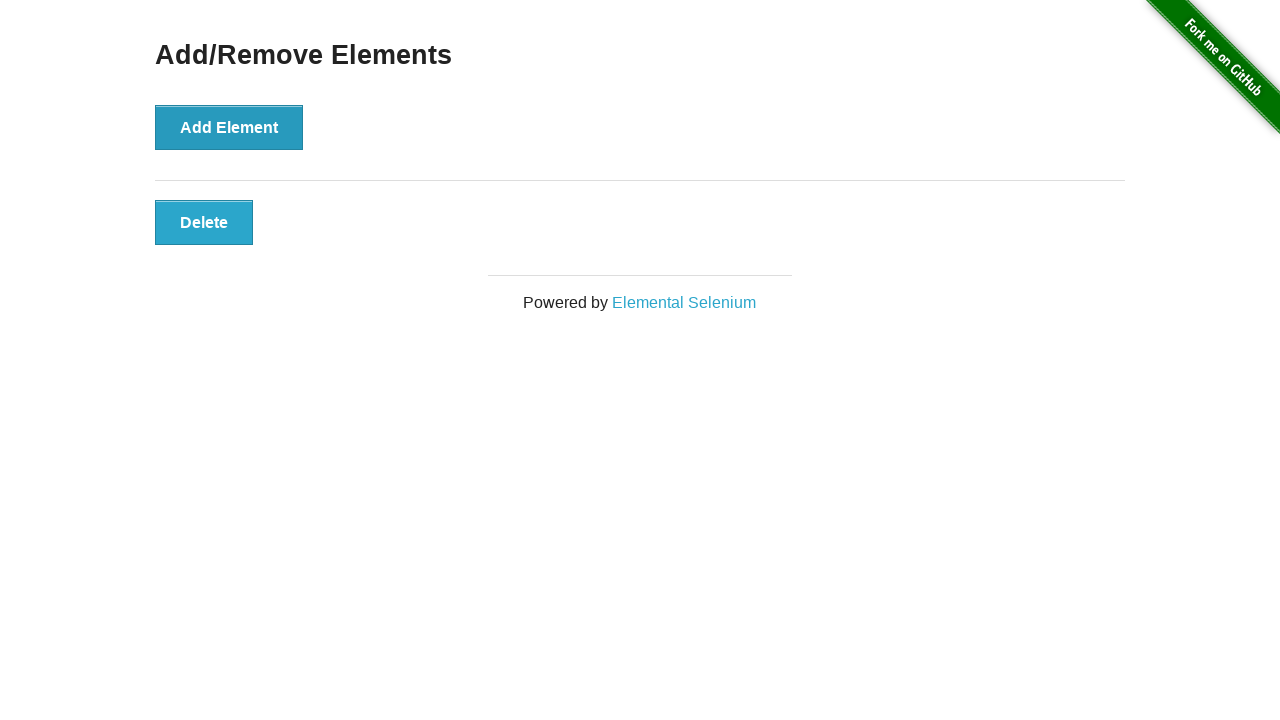

Delete button appeared and became visible
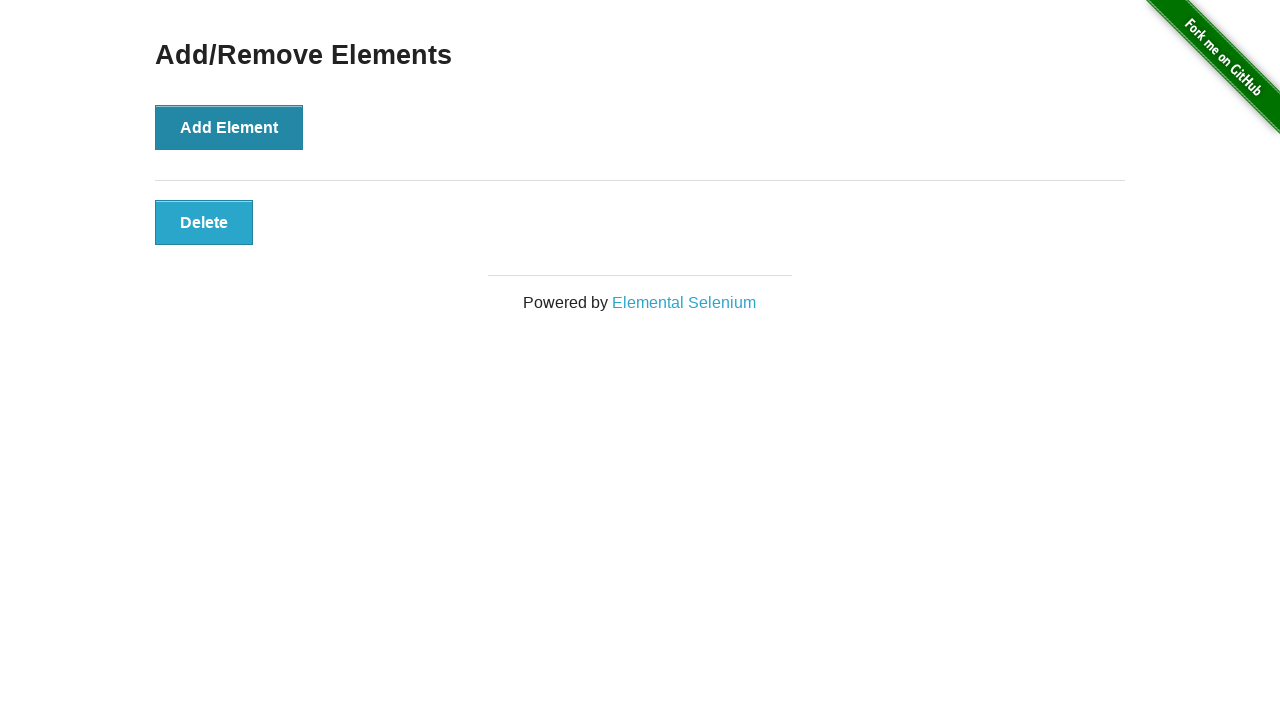

Verified delete button has correct text 'Delete'
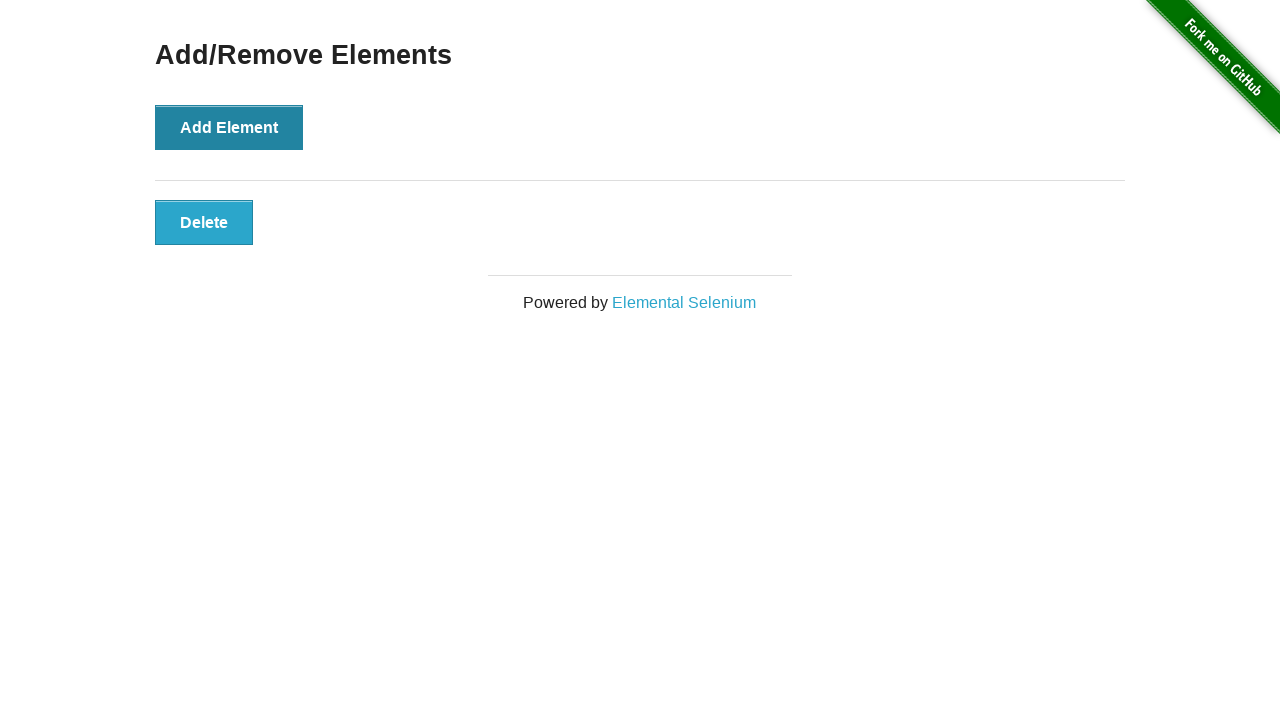

Clicked delete button to remove the element at (204, 222) on button[onclick='deleteElement()']
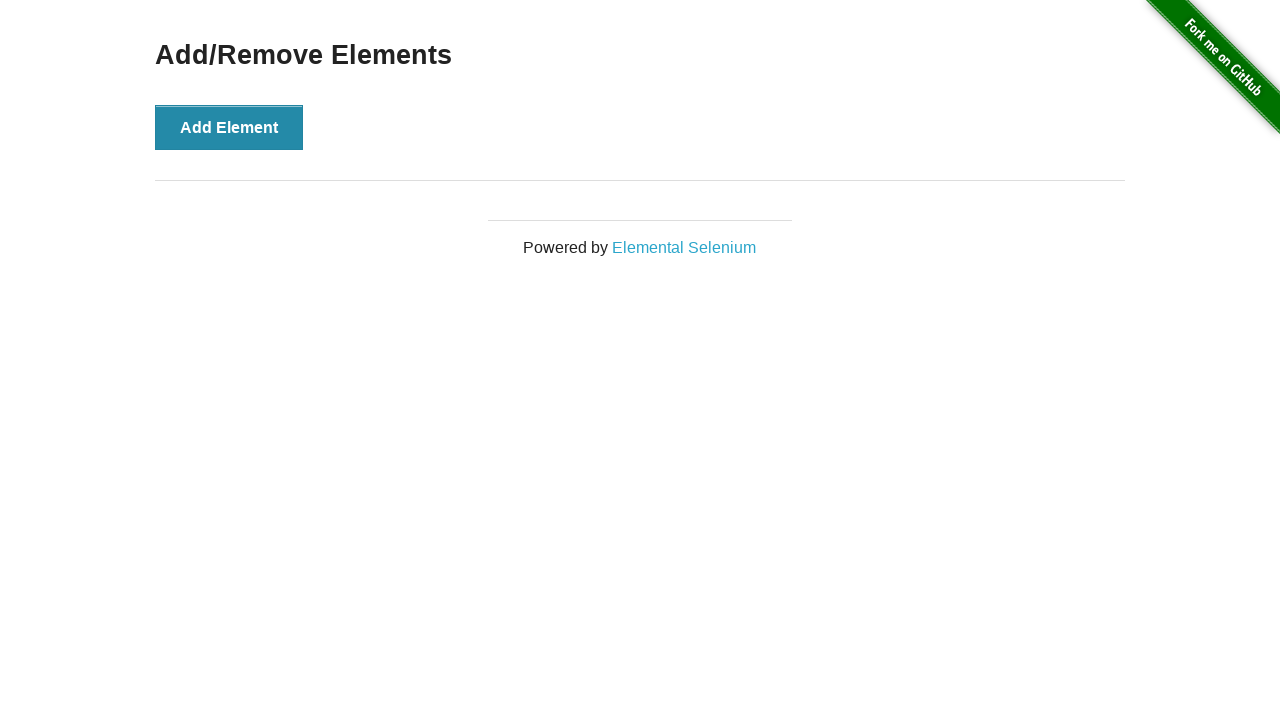

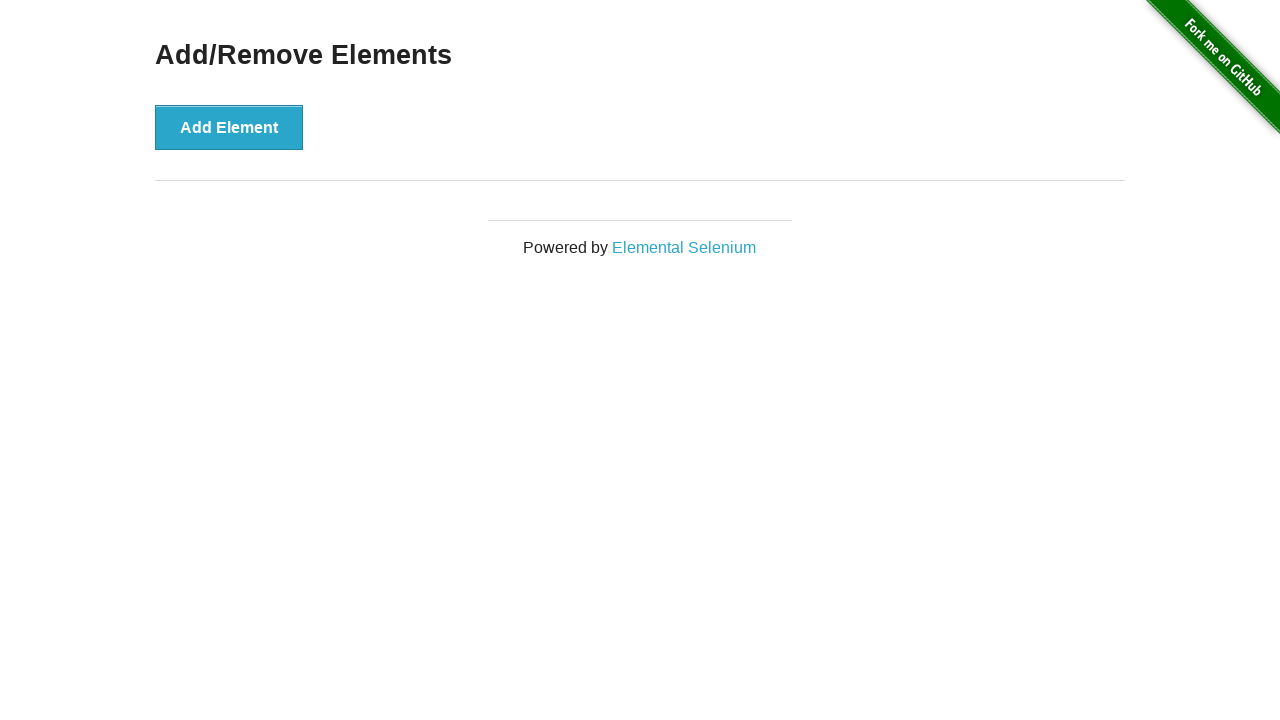